Tests the DemoQA text box form by entering a username into the text field.

Starting URL: https://demoqa.com/text-box

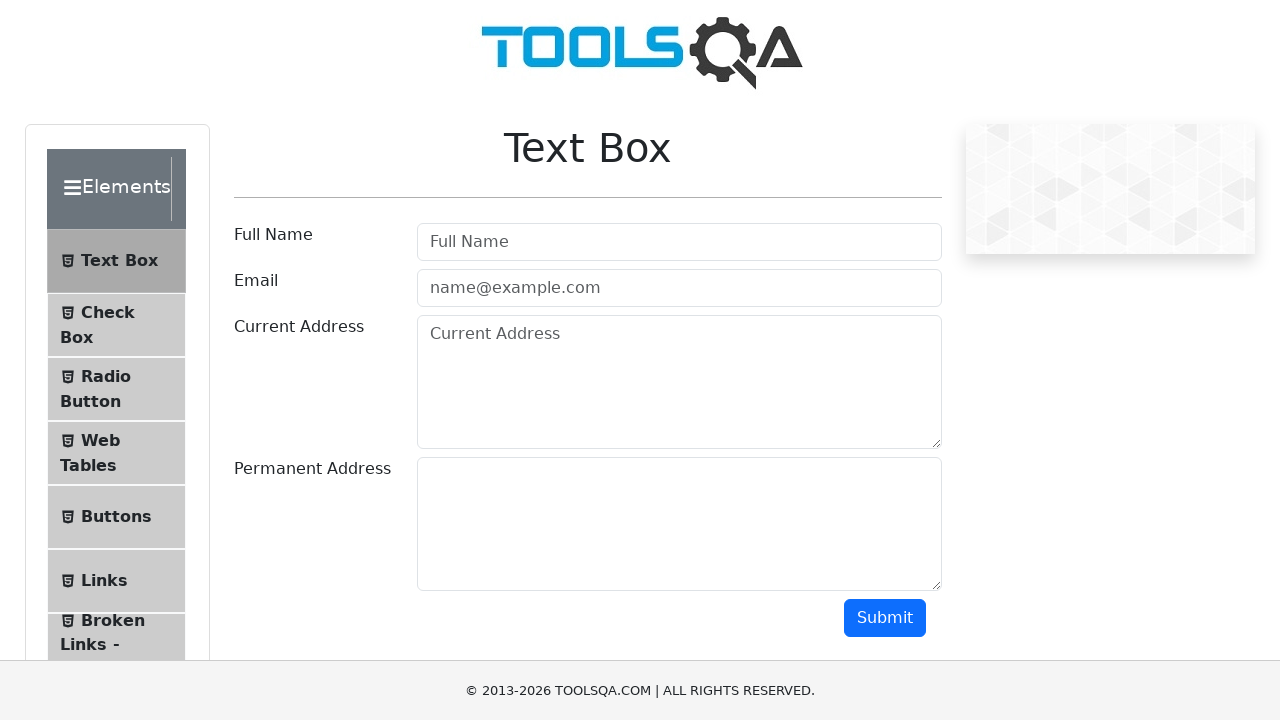

Entered 'lopes' into the userName field on #userName
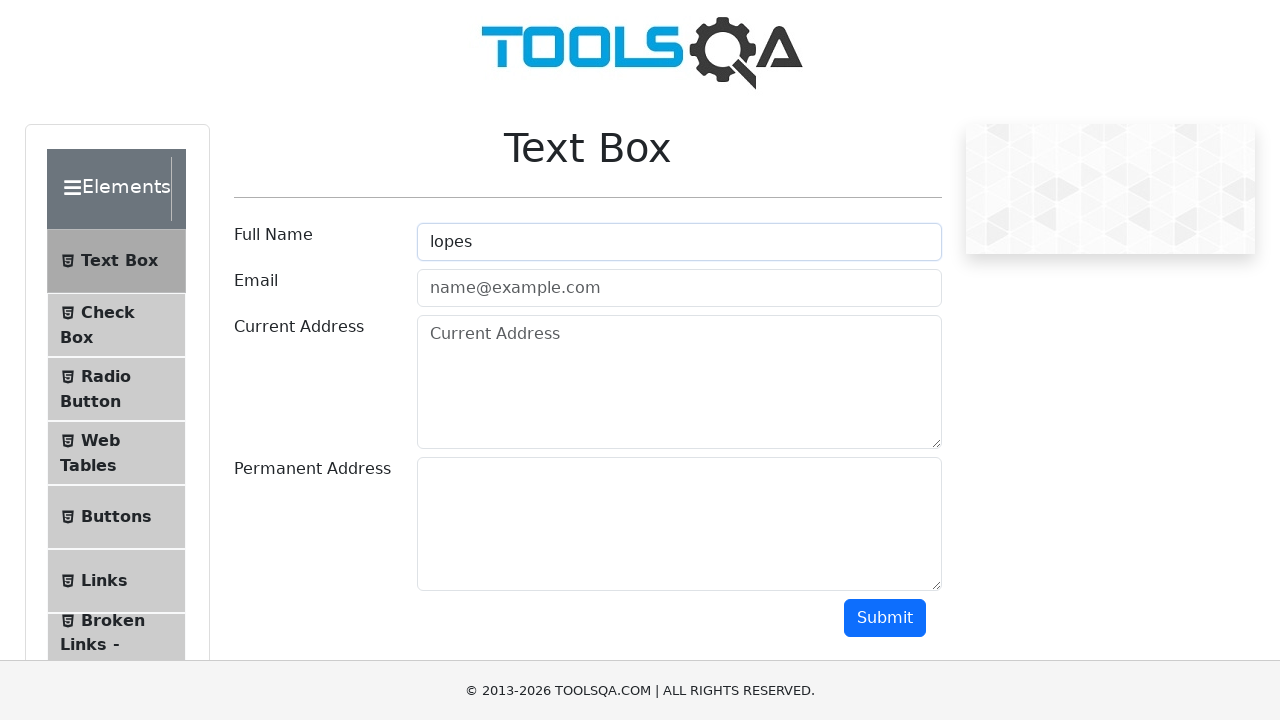

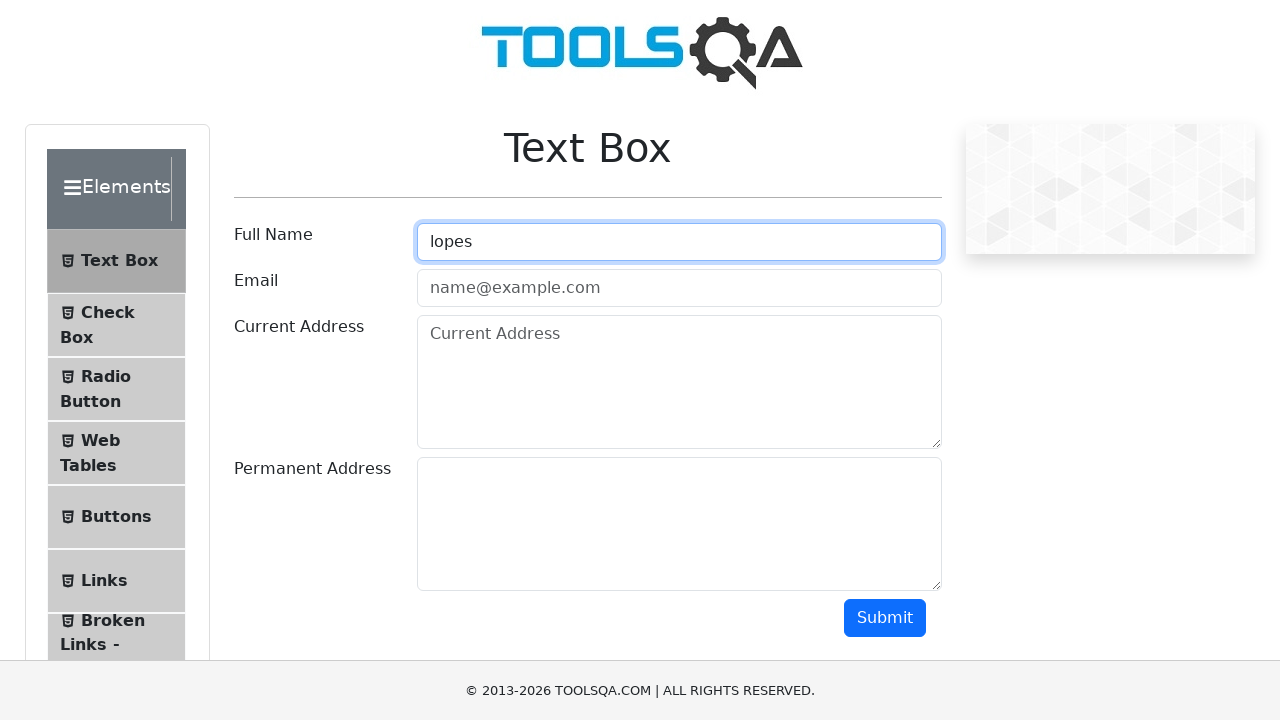